Tests bus ticket booking flow from Hyderabad to Guntur with date selection, using helper method pattern.

Starting URL: https://www.apsrtconline.in/

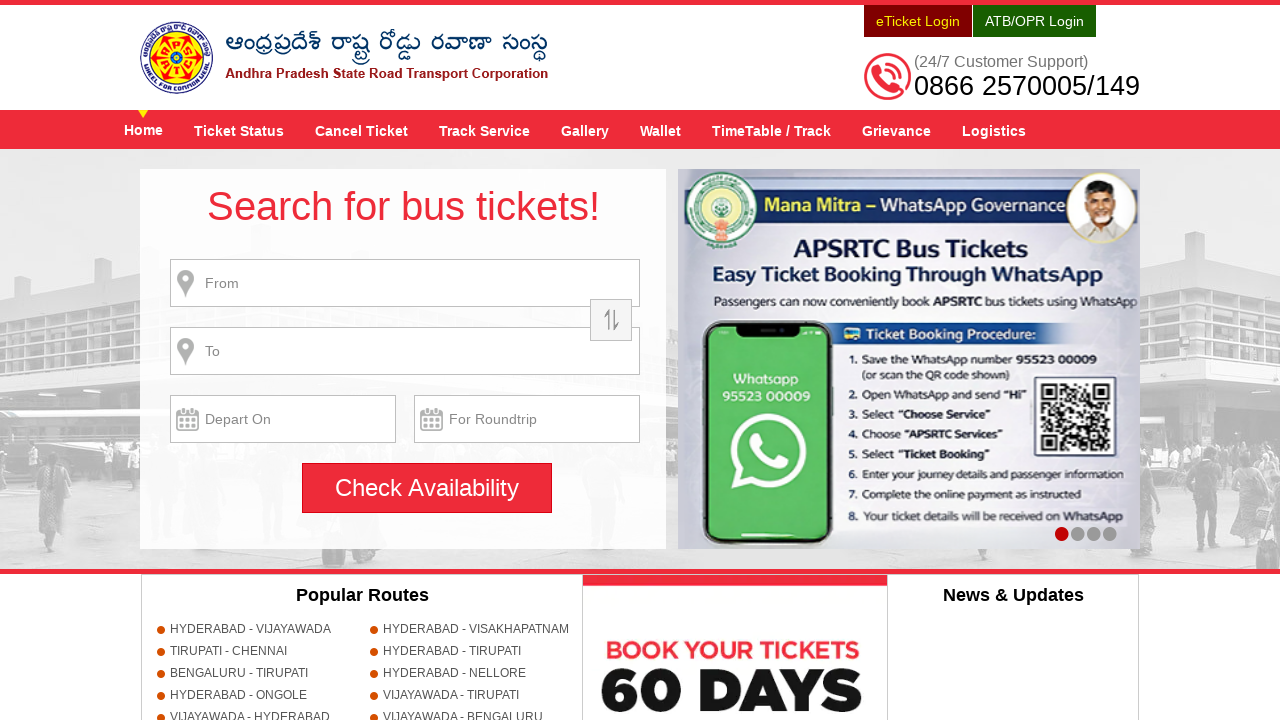

Filled source city field with 'HYDERABAD' on //*[@size='22' and @name='source']
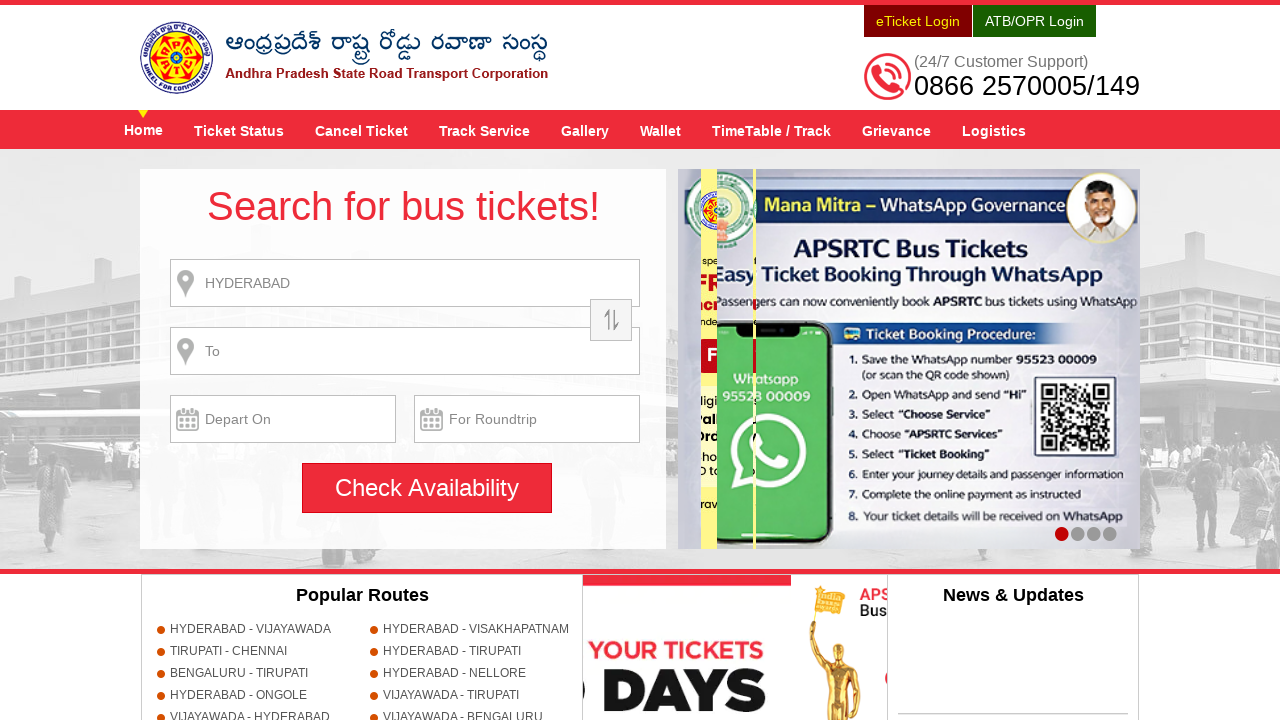

Waited 1 second for source city input to process
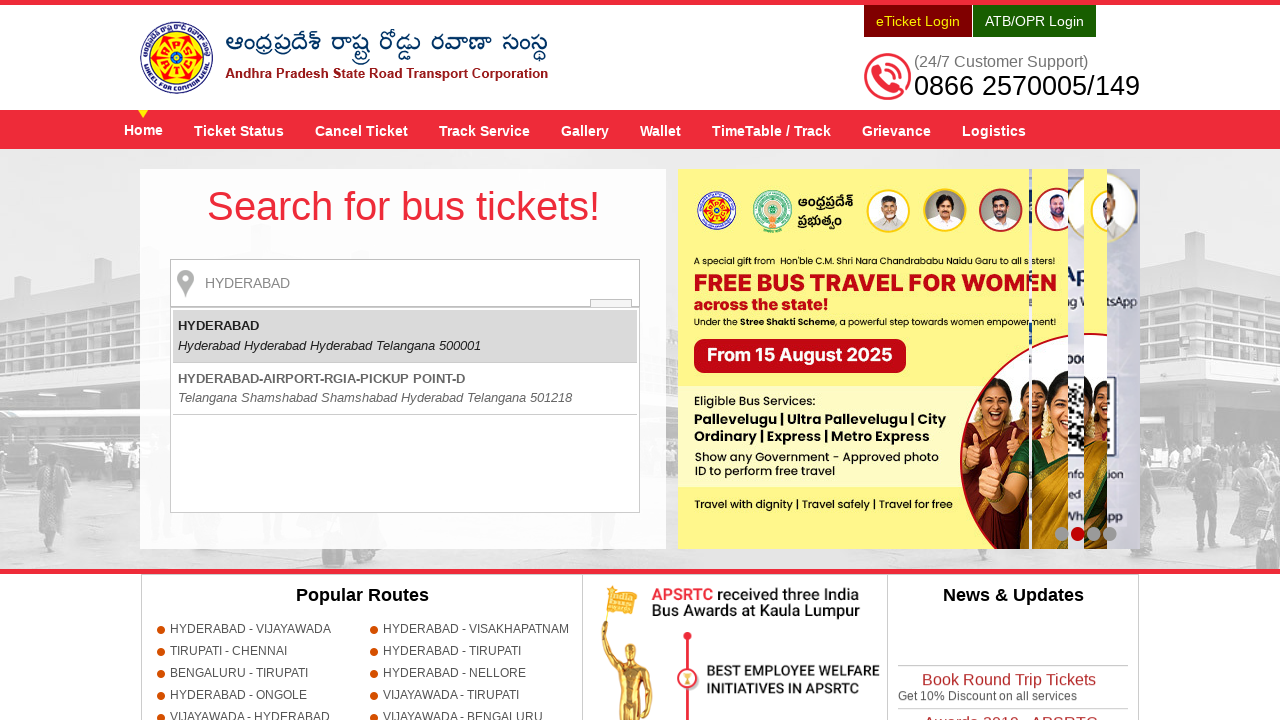

Pressed Enter to confirm source city selection
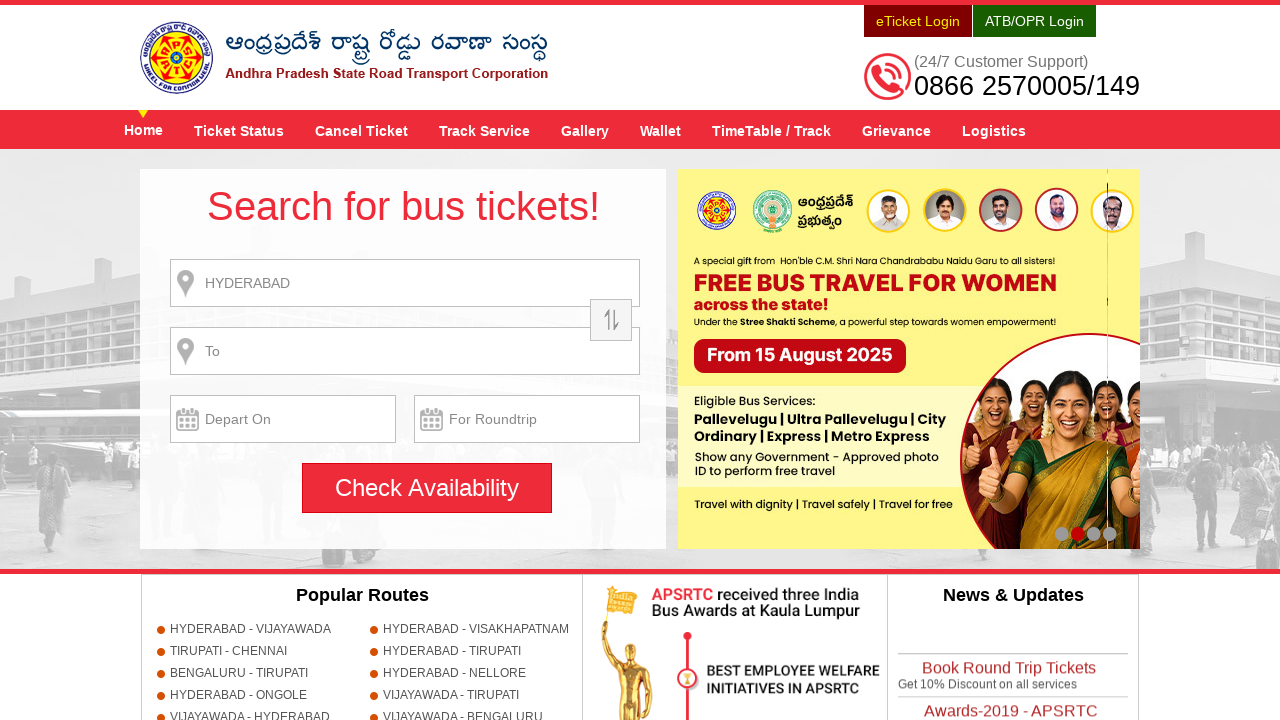

Filled destination city field with 'GUNTUR' on //input[contains(@id, 'toPlaceN')]
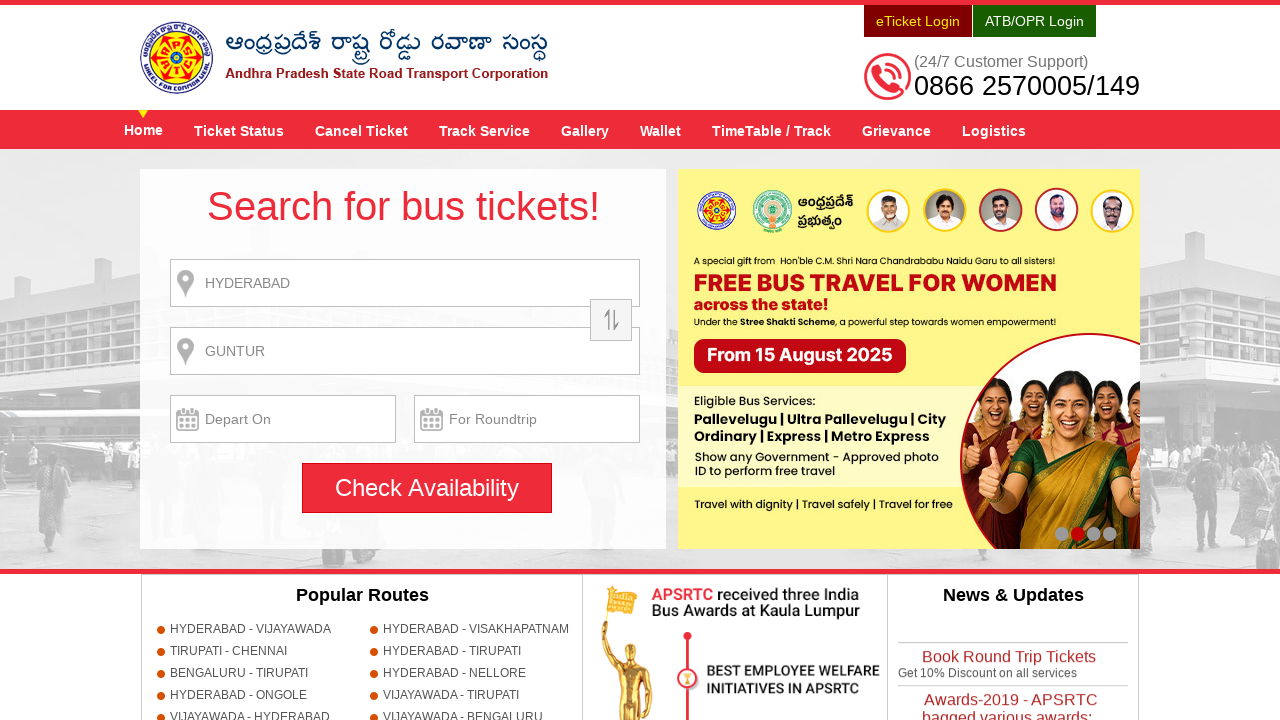

Waited 1 second for destination city input to process
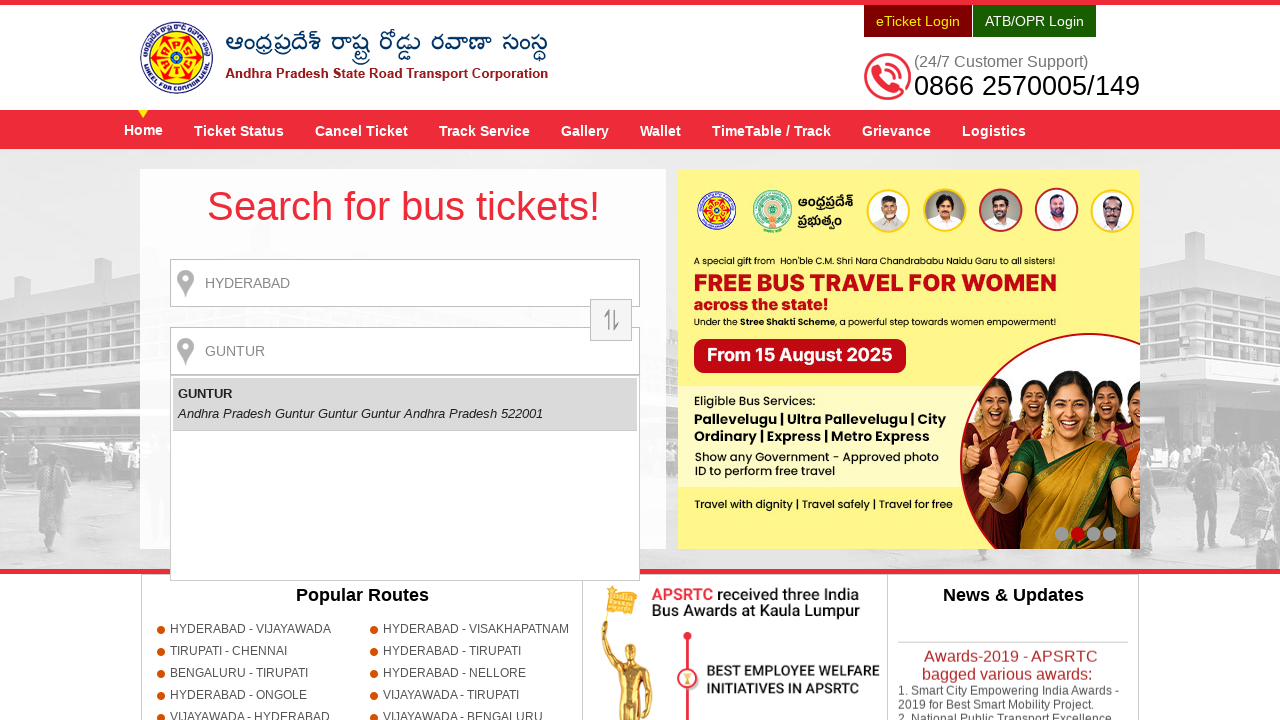

Pressed Enter to confirm destination city selection
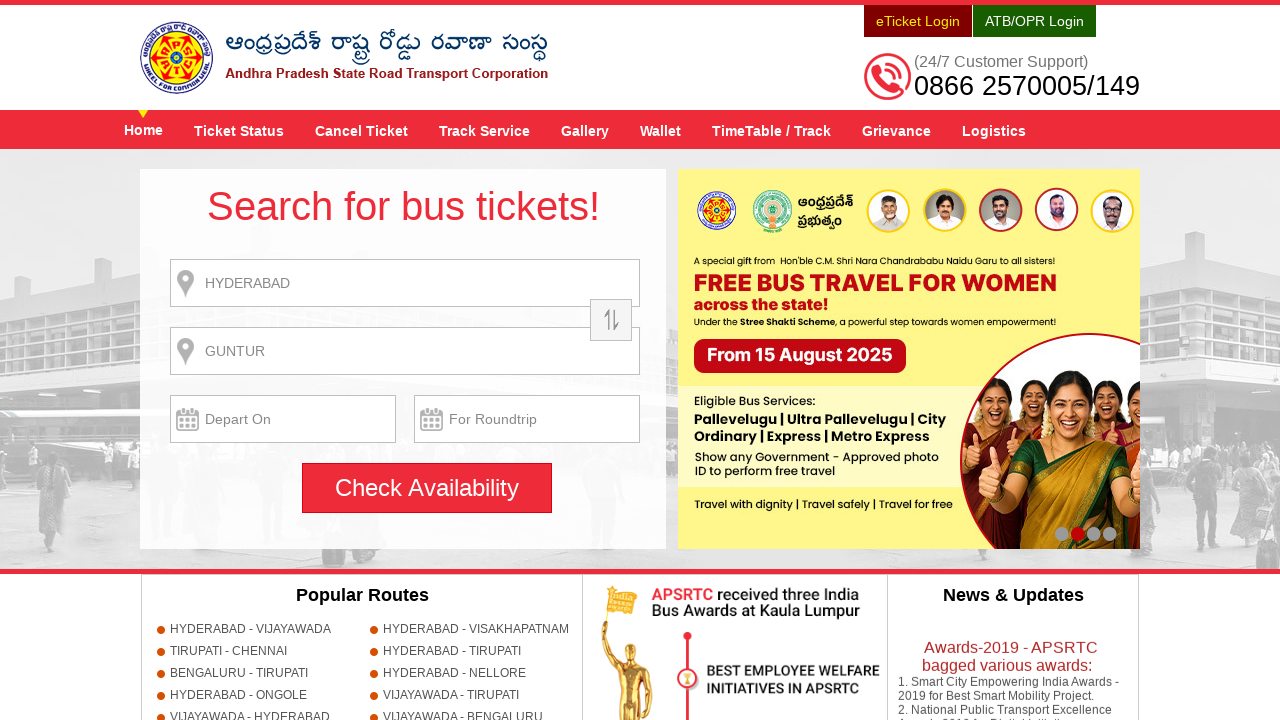

Clicked on journey date picker to open calendar at (283, 419) on input#txtJourneyDate
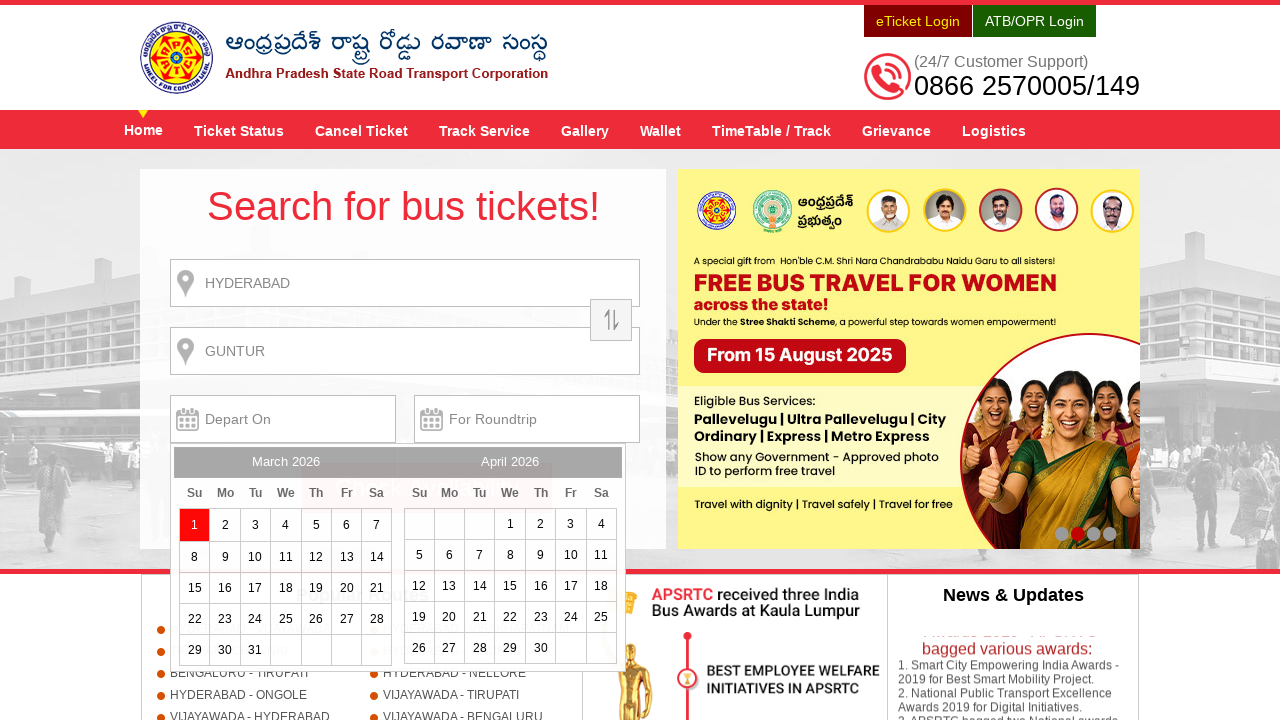

Selected 10th day from calendar date picker at (255, 557) on xpath=//a[text()='10']
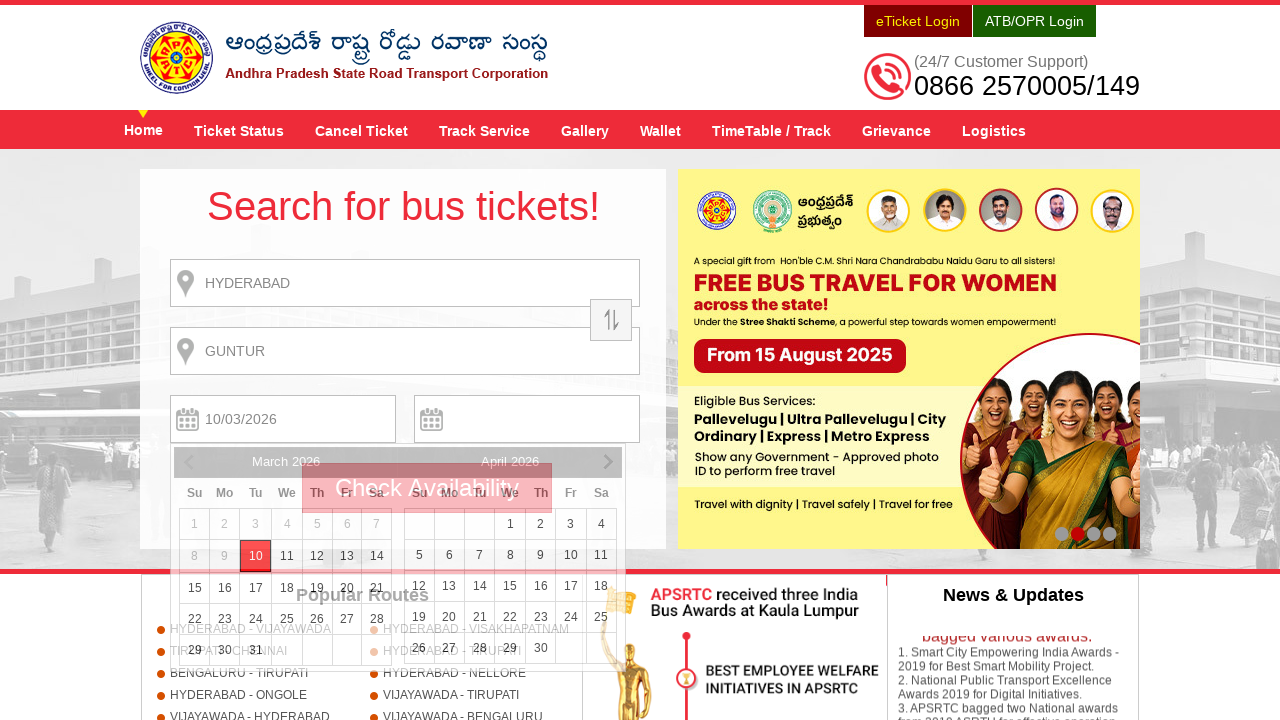

Clicked search button to search for available buses at (427, 488) on input#searchBtn
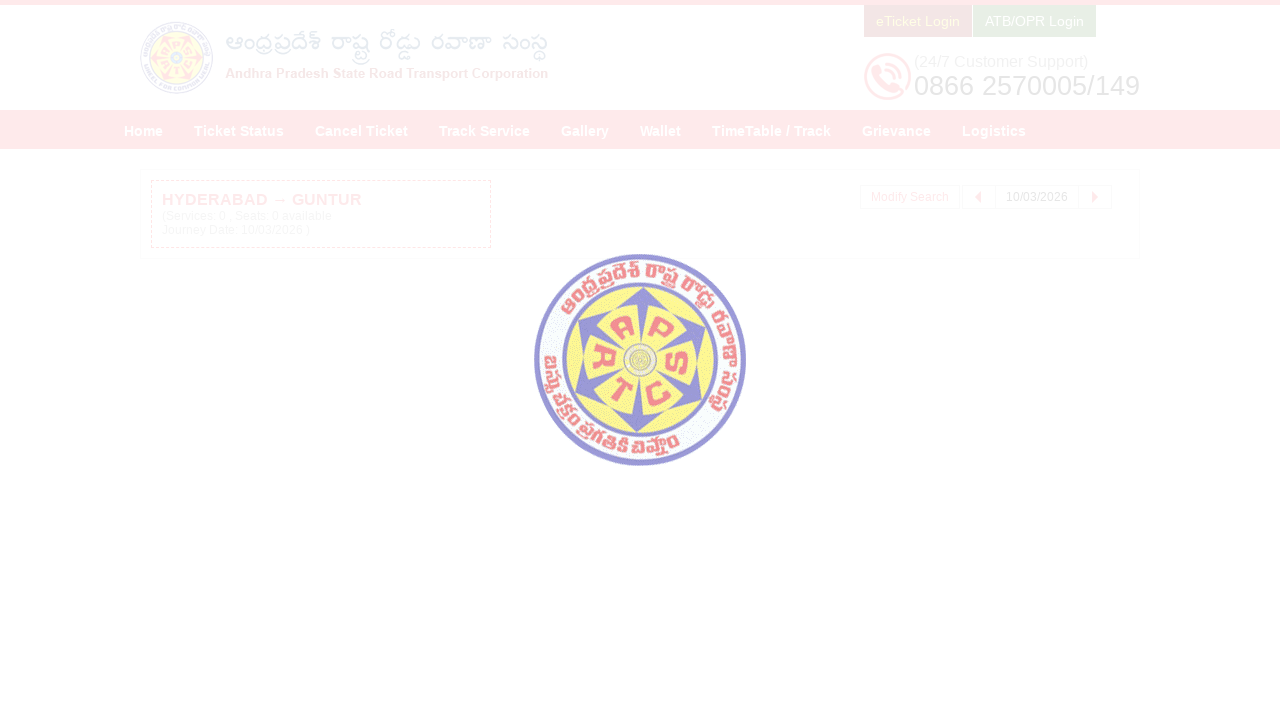

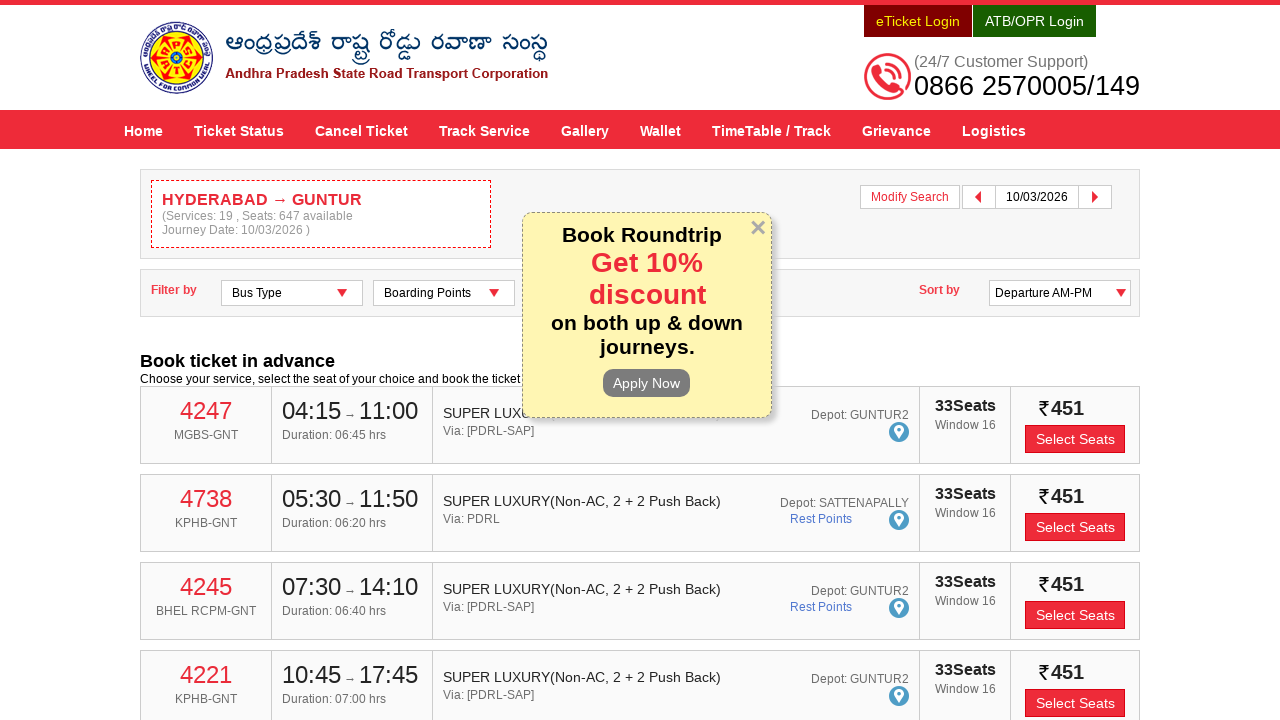